Tests single-select dropdown functionality by selecting options using different methods (by index, value, and visible text)

Starting URL: http://omayo.blogspot.com/

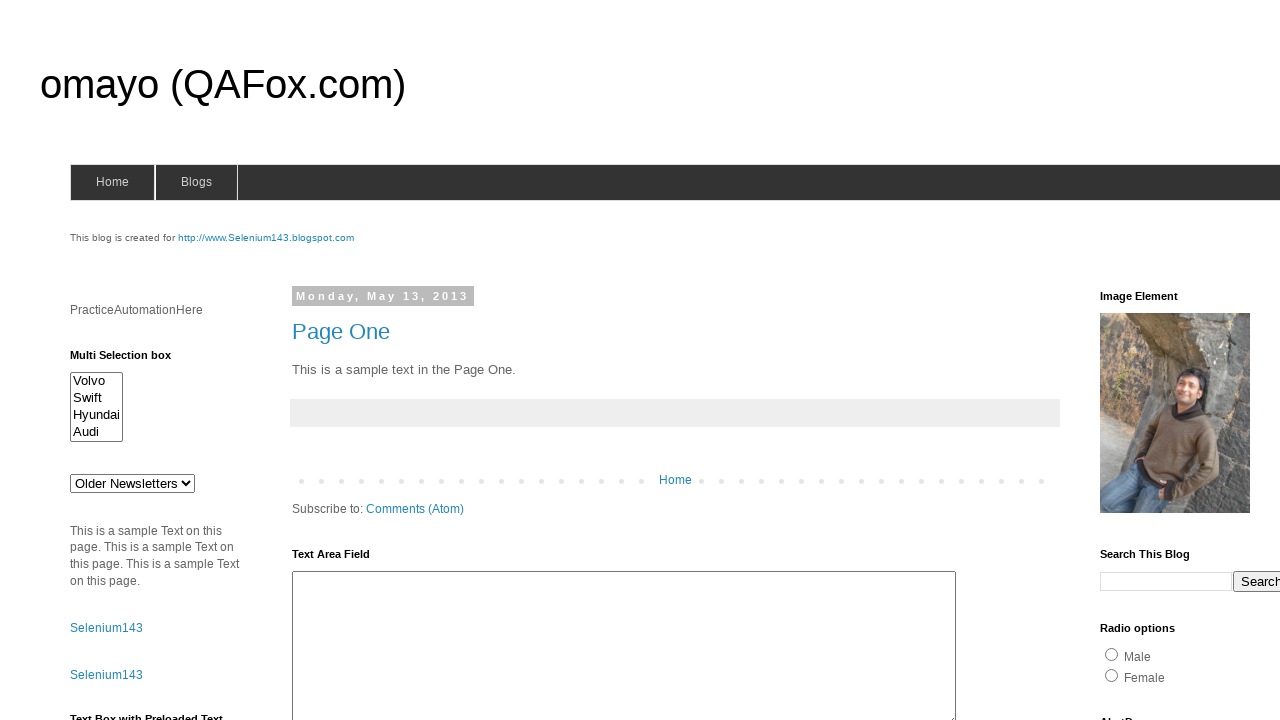

Selected dropdown option by index 4 on select#drop1
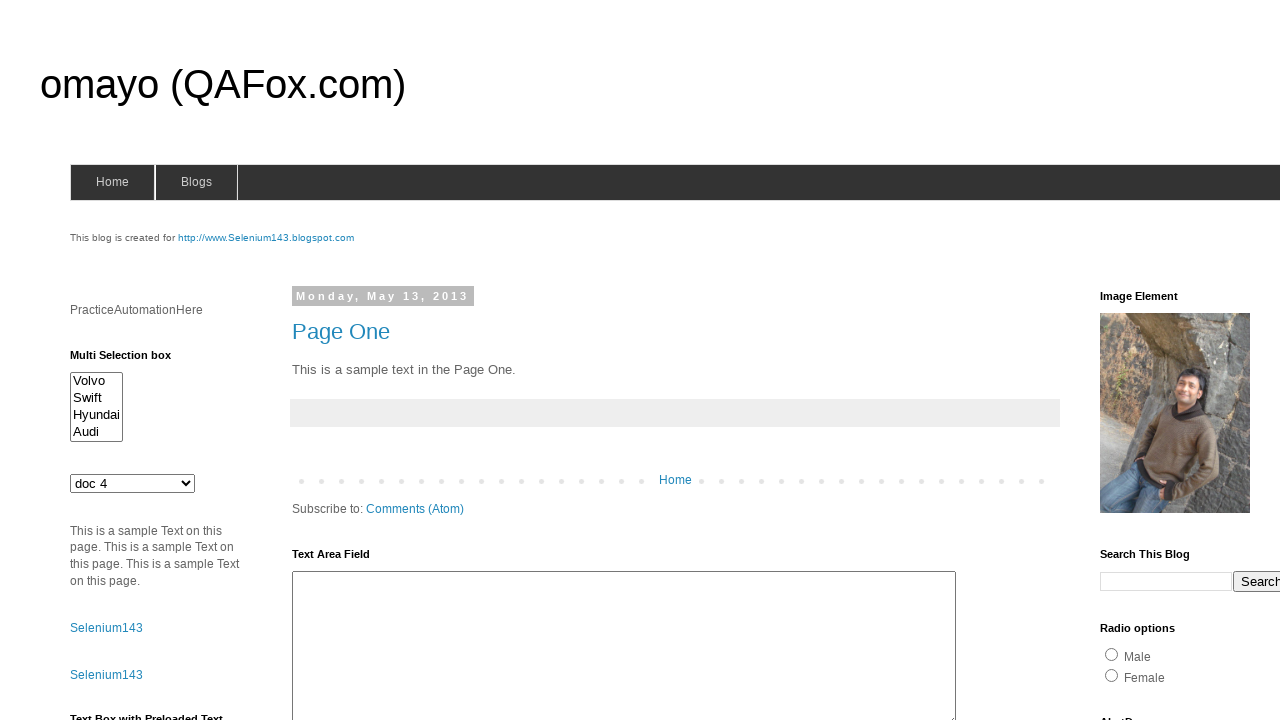

Selected dropdown option by value 'mno' on select#drop1
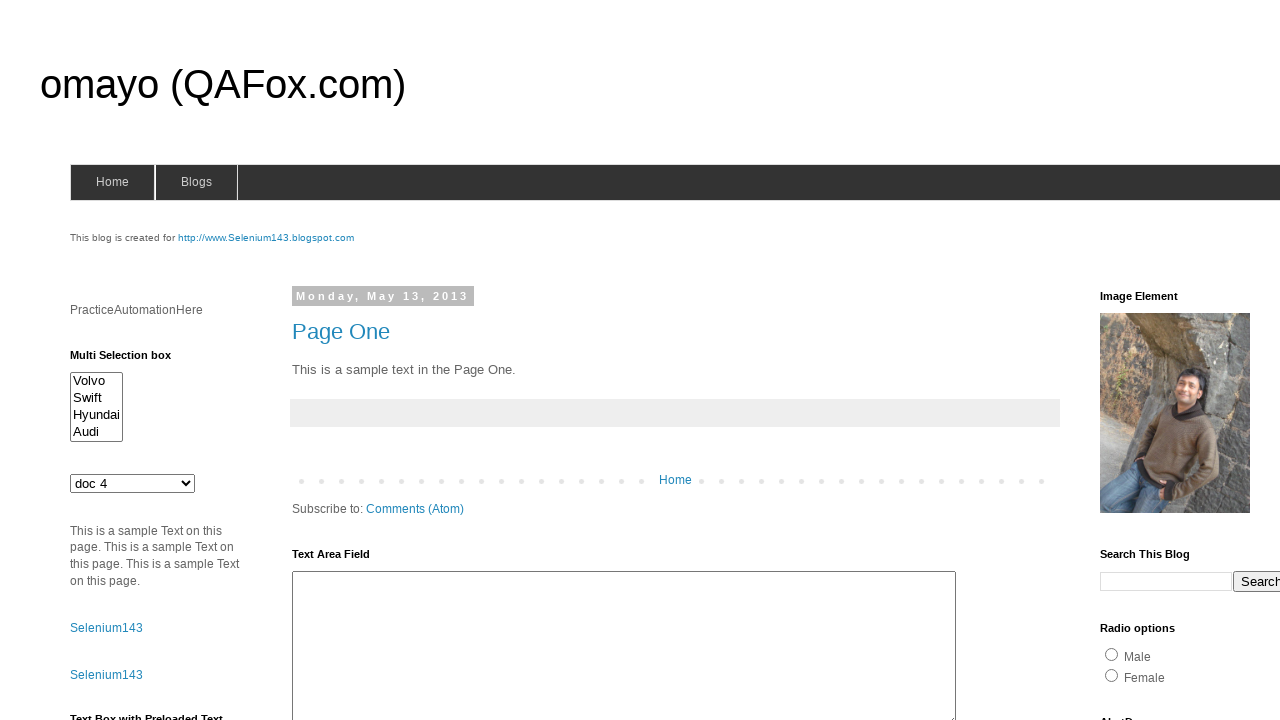

Selected dropdown option by visible text 'doc 3' on select#drop1
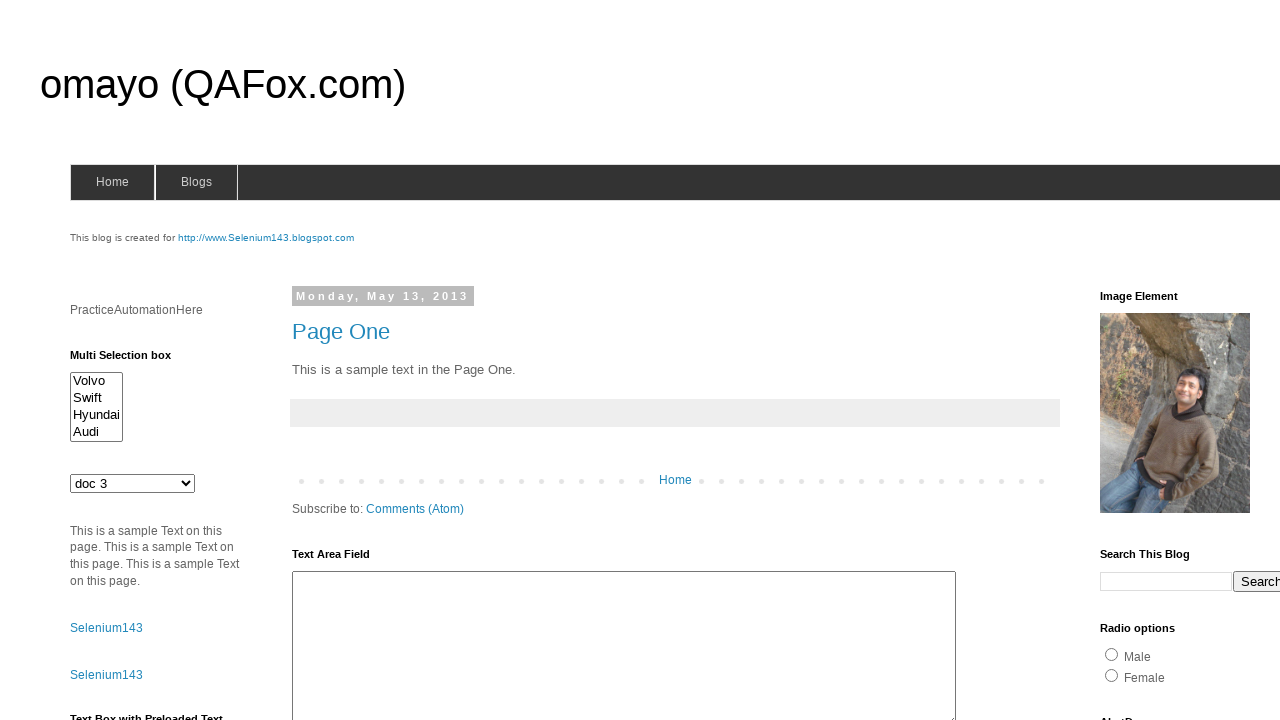

Retrieved selected dropdown value: jkl
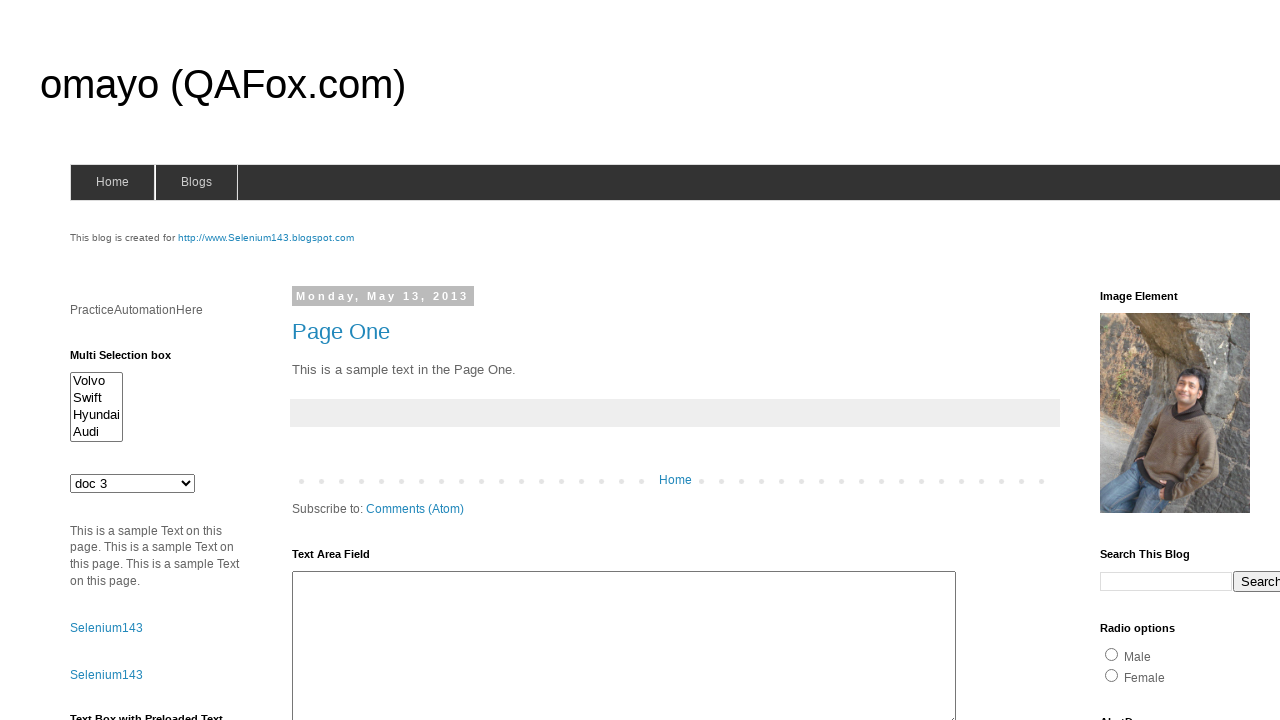

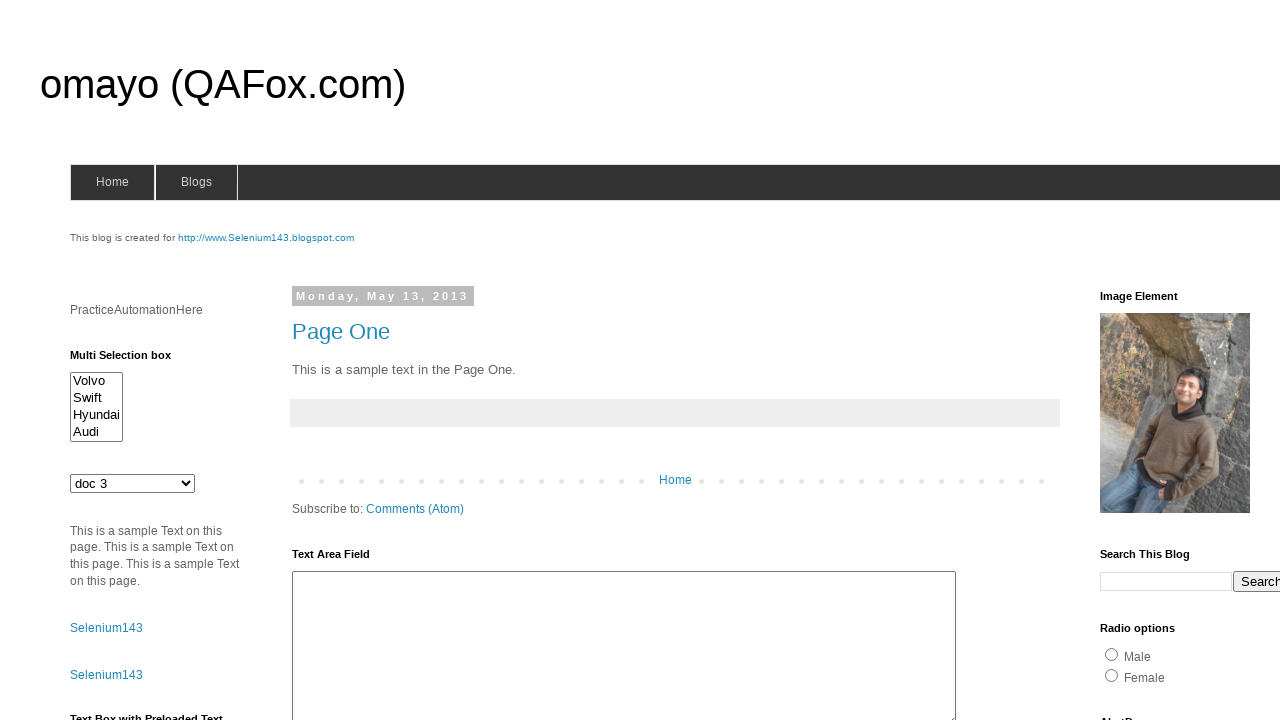